Tests iframe navigation by switching into frame1, reading text, switching back to parent, scrolling down, switching into frame2, and reading text again

Starting URL: https://demoqa.com/frames

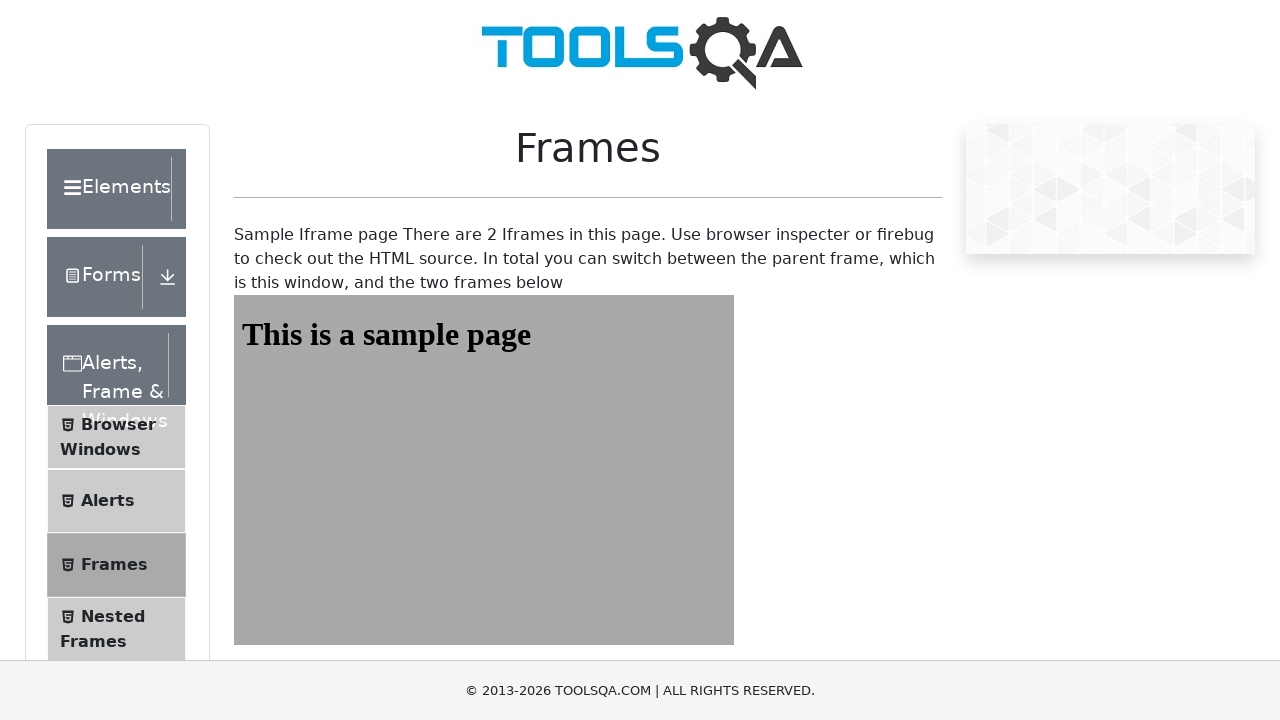

Located frame1 element
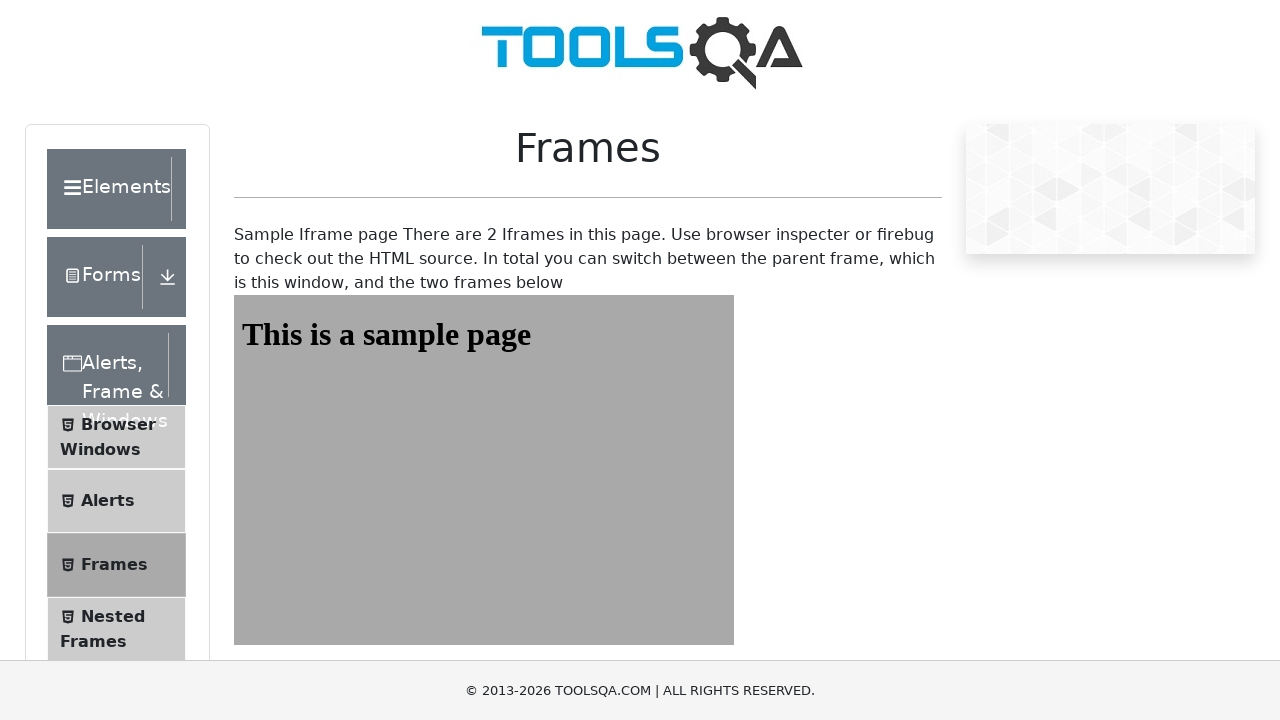

Waited for sample heading in frame1 to load
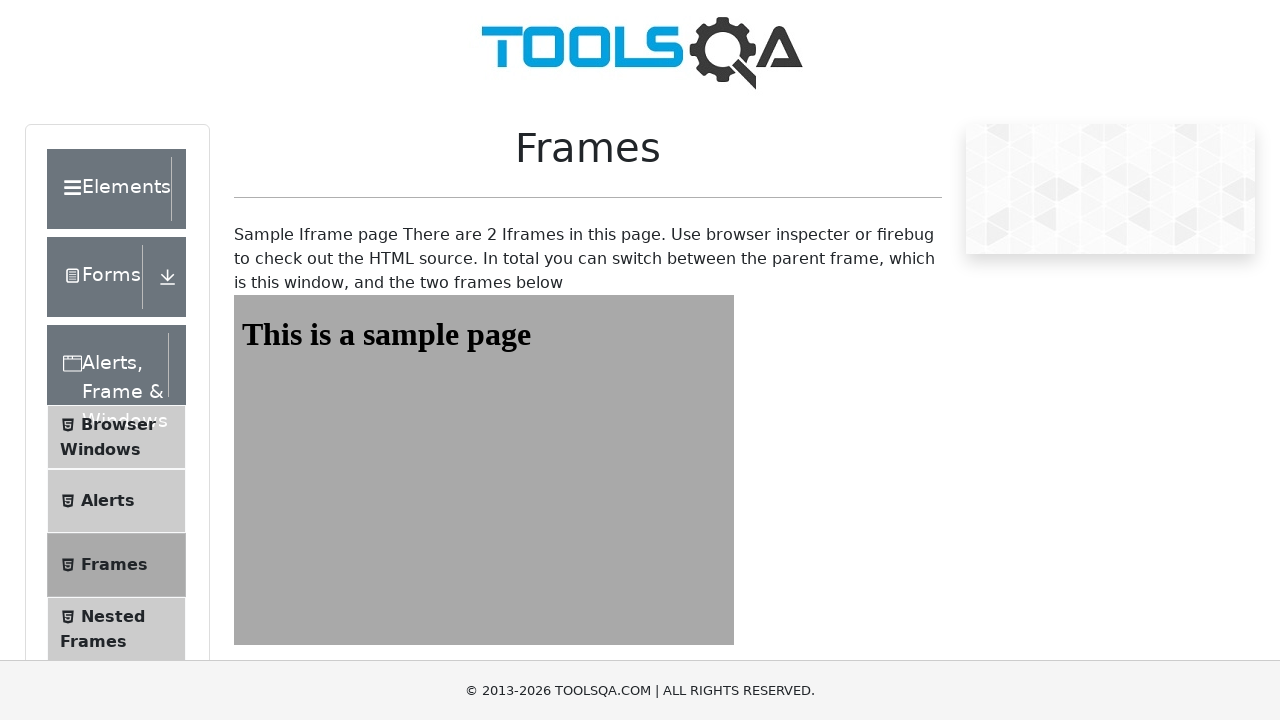

Read text content from sample heading in frame1
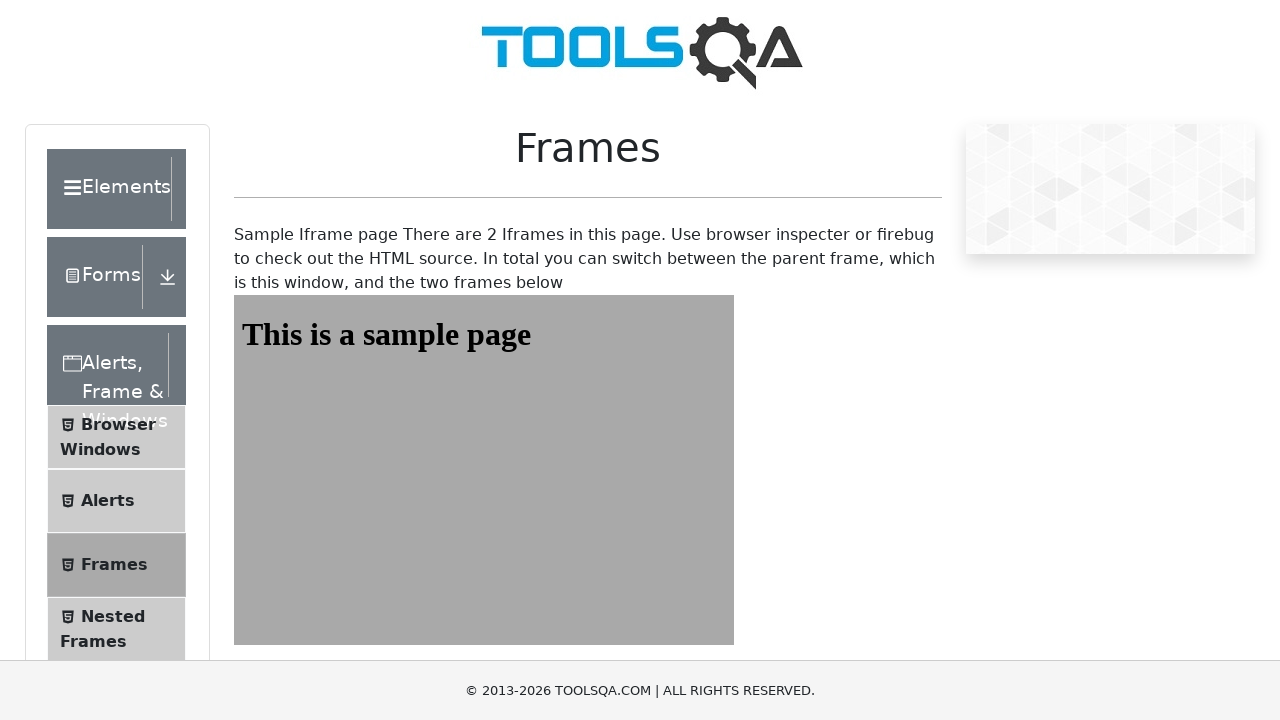

Read text content from main frame
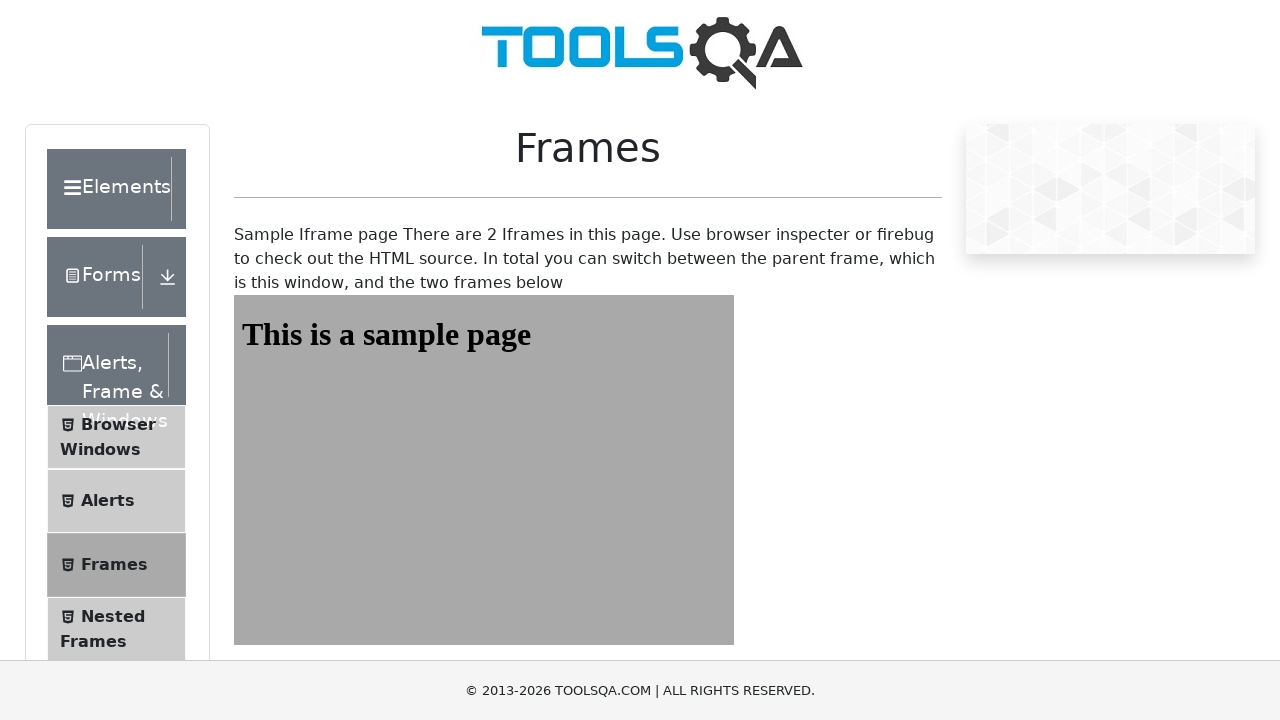

Scrolled down 500 pixels
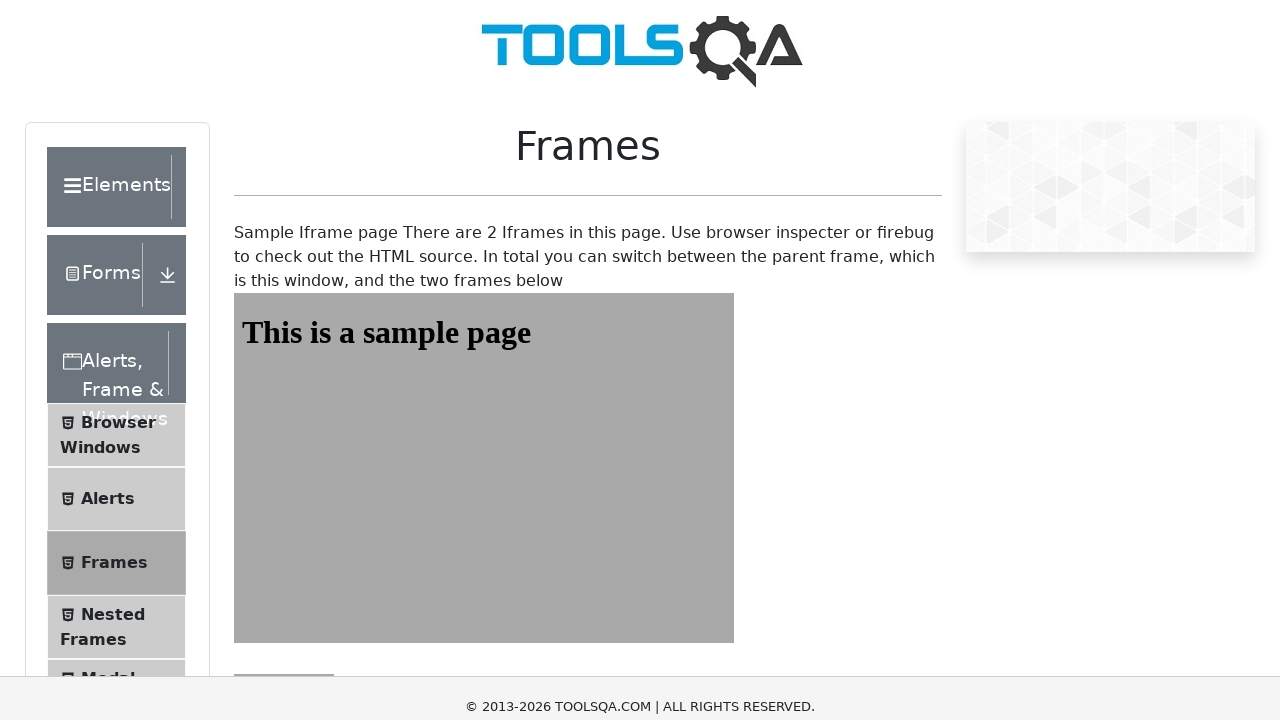

Located frame2 element
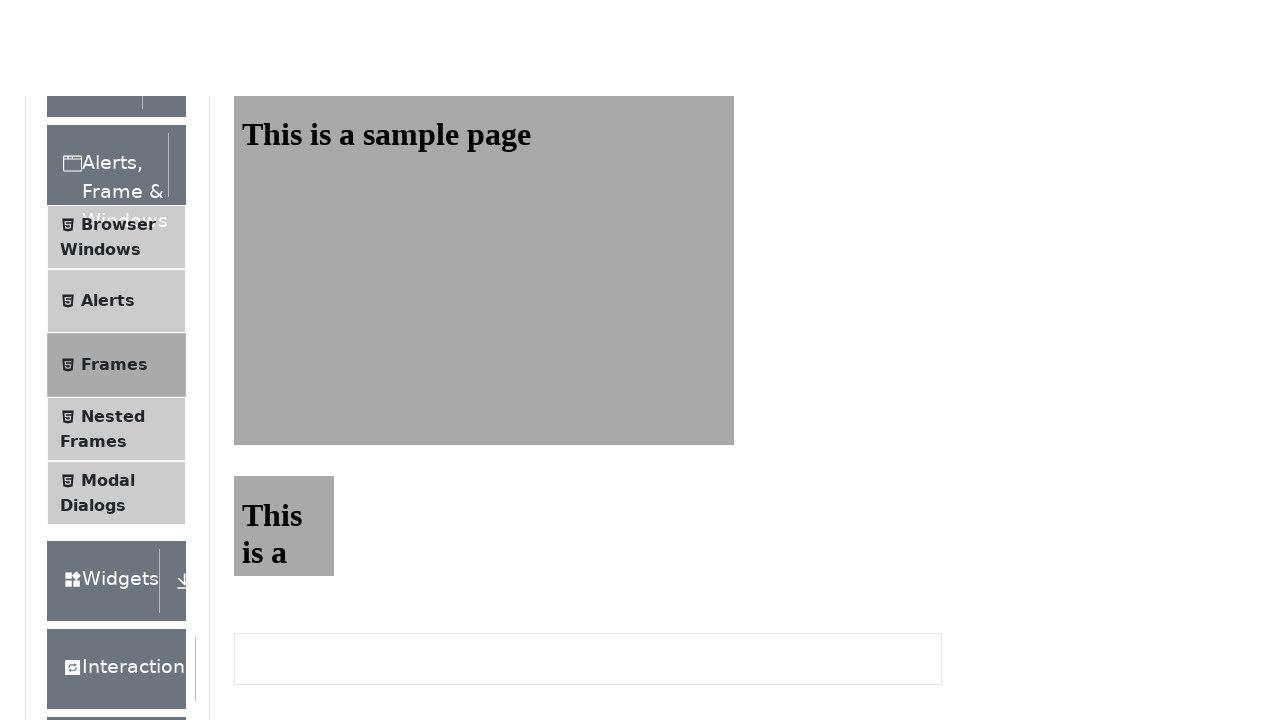

Waited for sample heading in frame2 to load
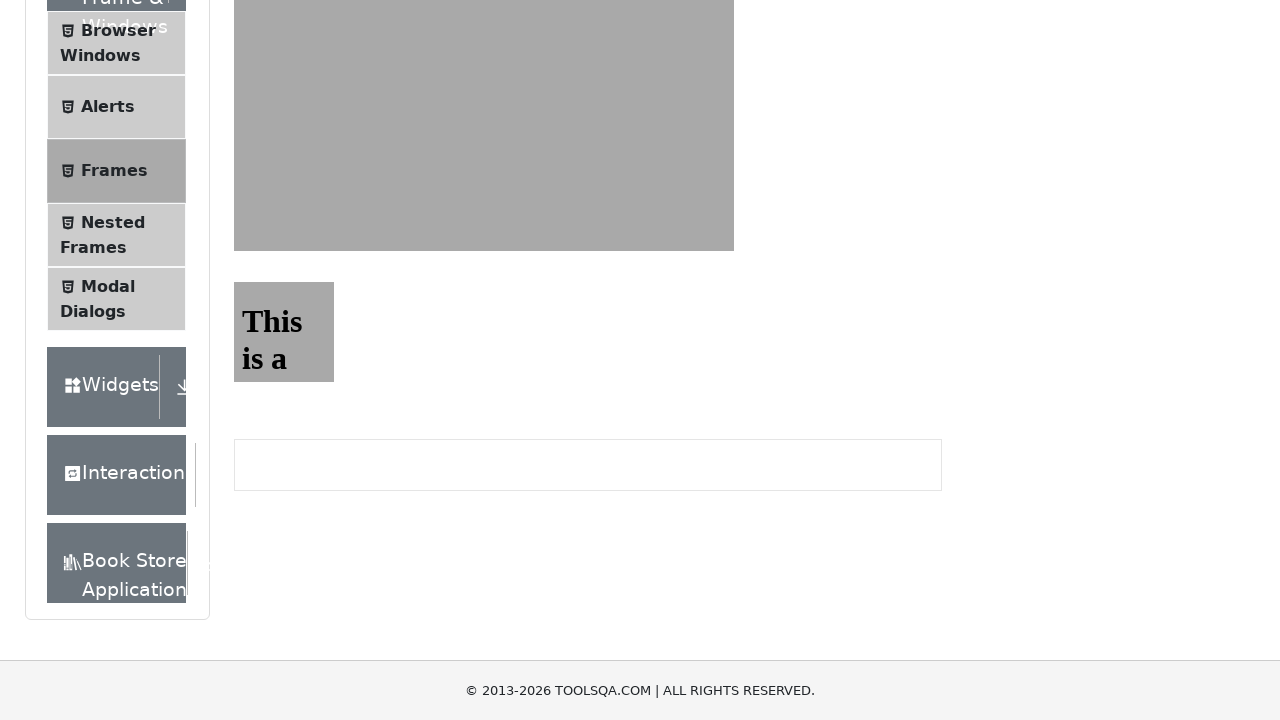

Read text content from sample heading in frame2
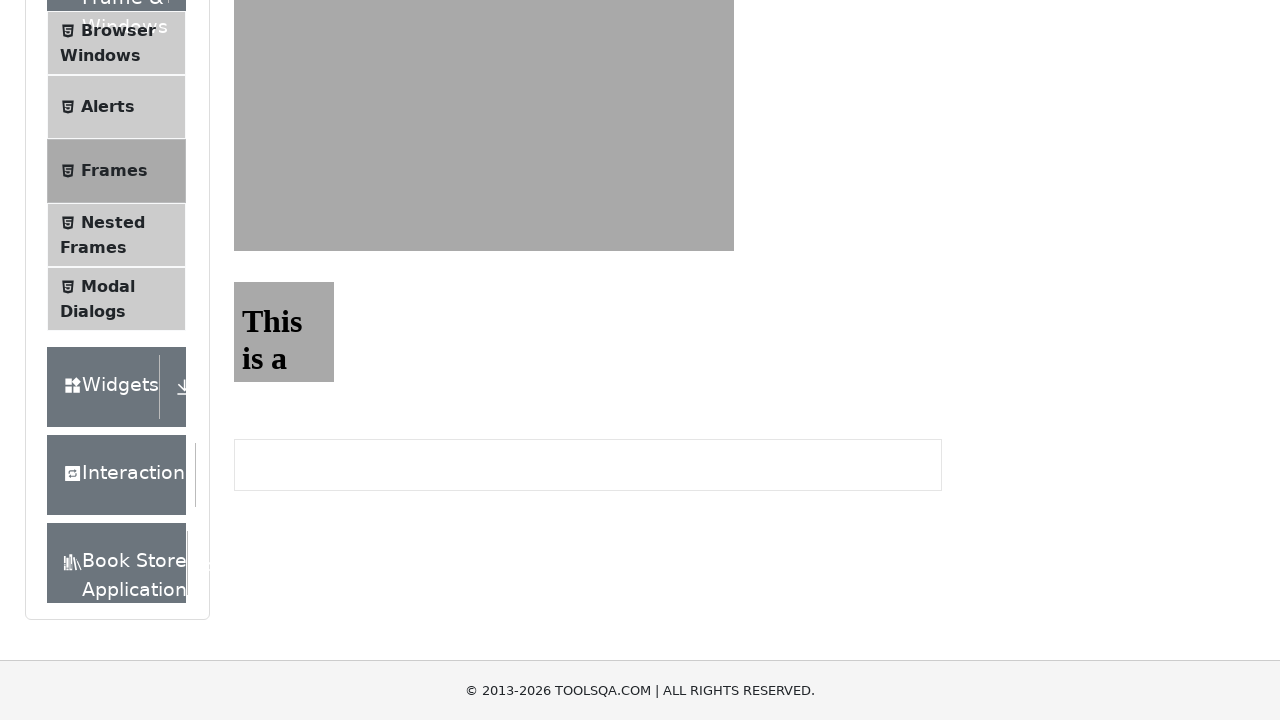

Read text content from main frame again
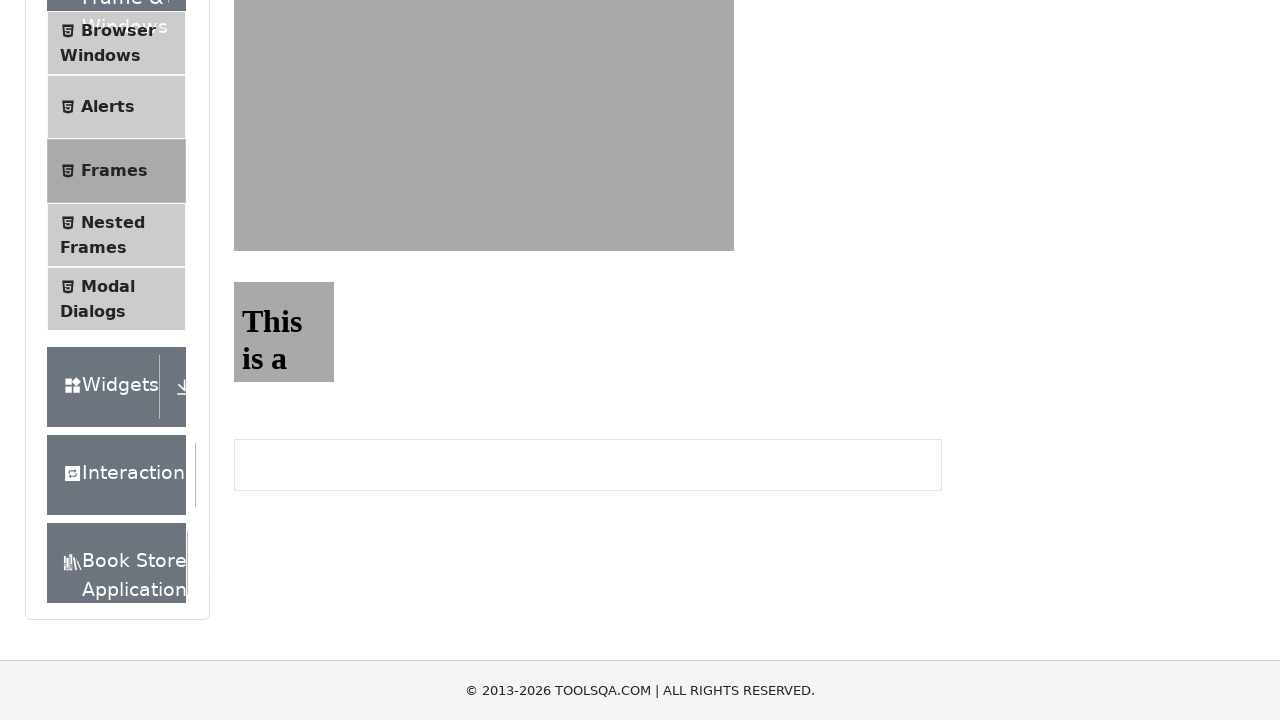

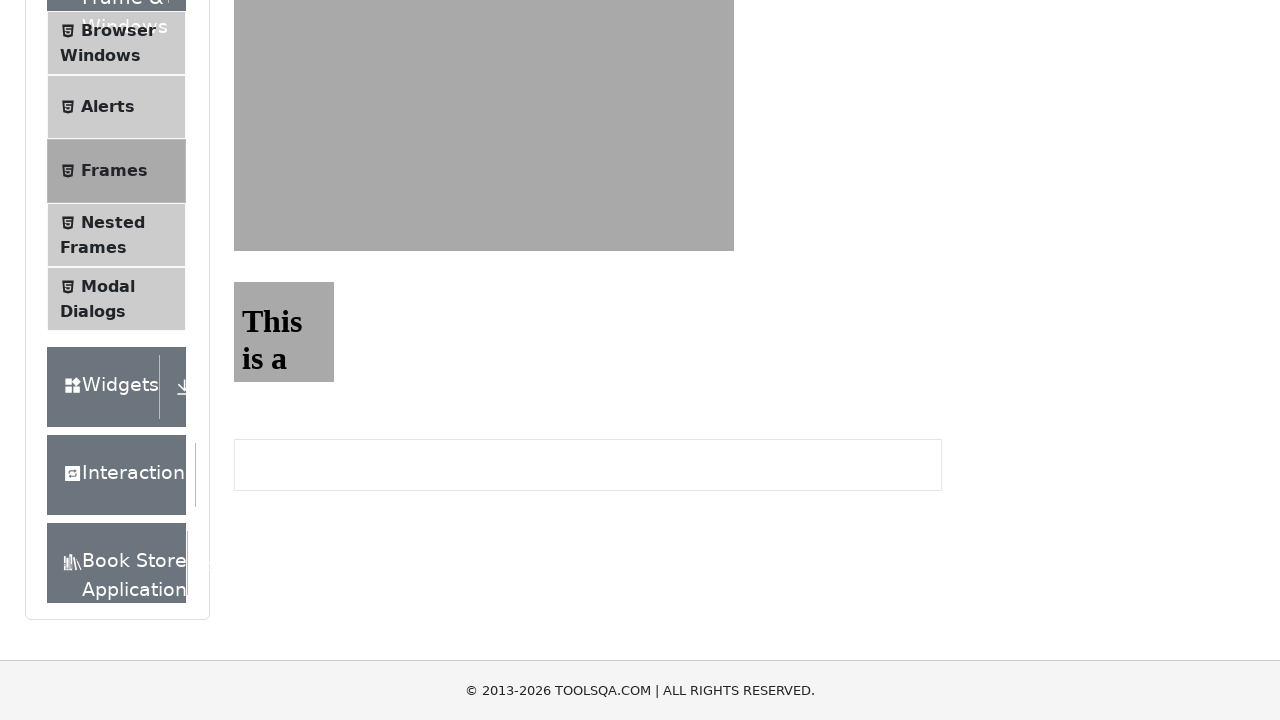